Tests the search/filter functionality on a vegetable offers page by entering "Rice" in the search field and verifying that all displayed results contain "Rice"

Starting URL: https://rahulshettyacademy.com/seleniumPractise/#/offers

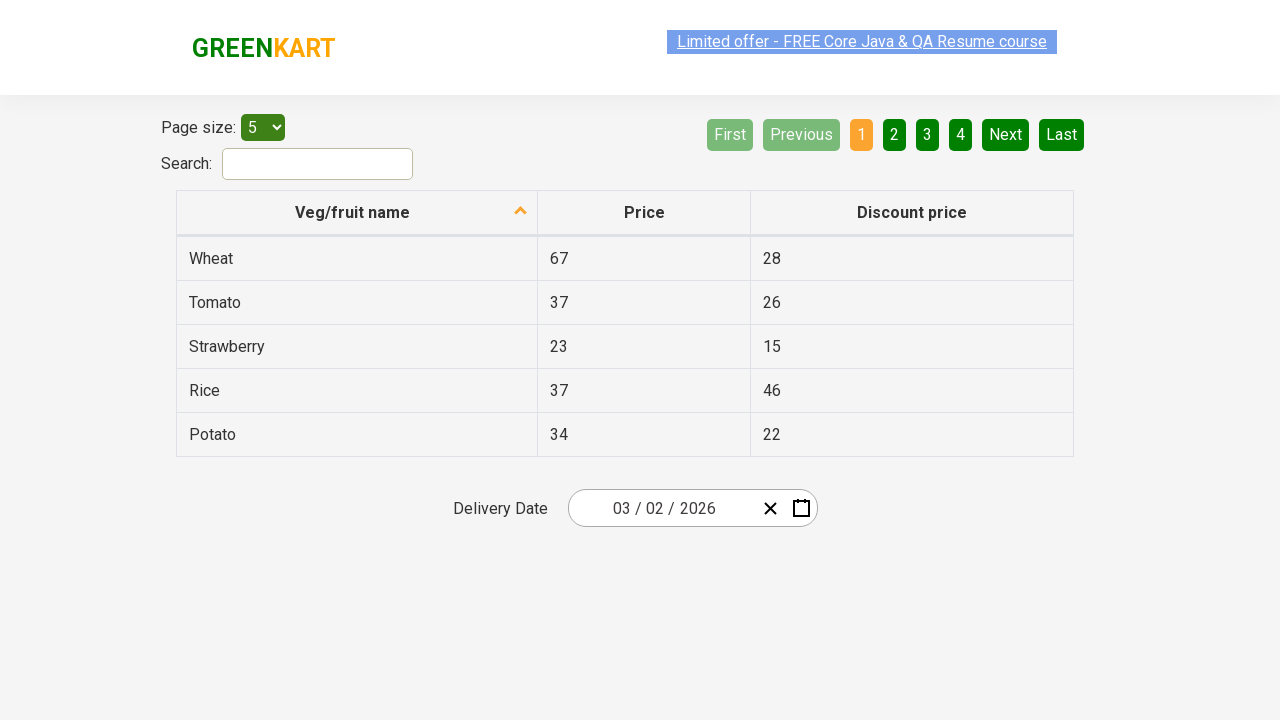

Navigated to vegetable offers page
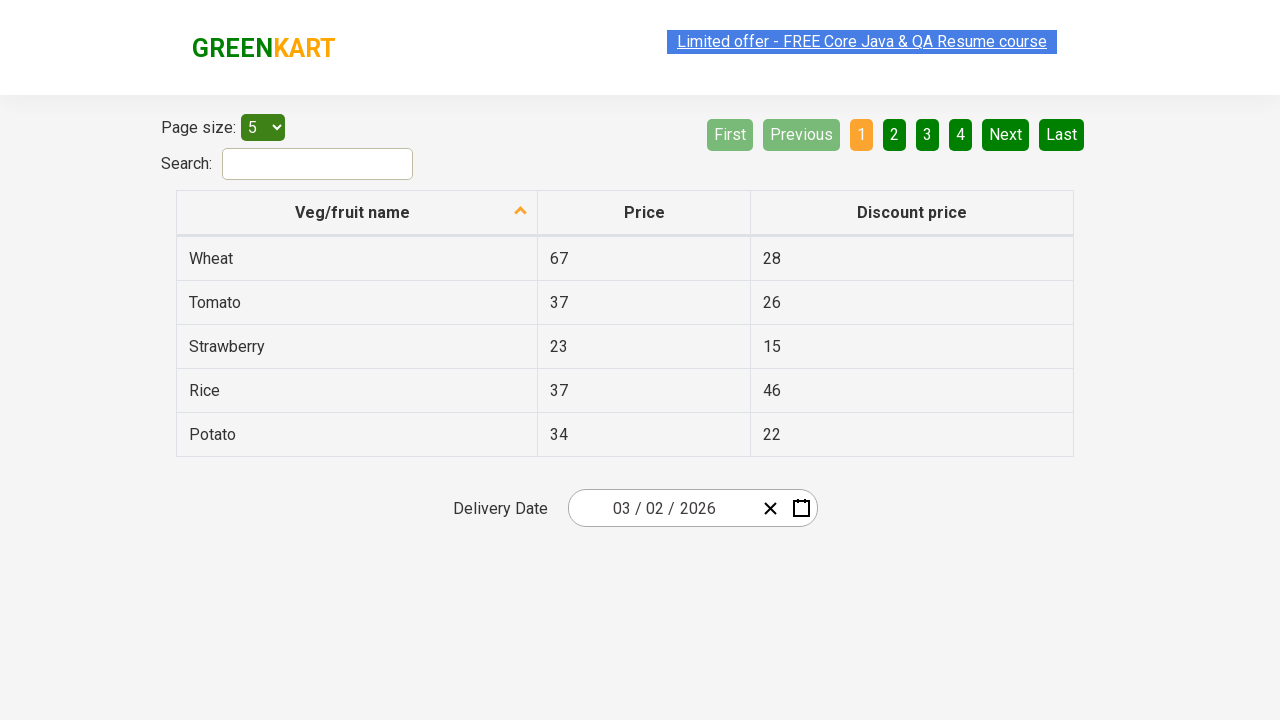

Filled search field with 'Rice' on #search-field
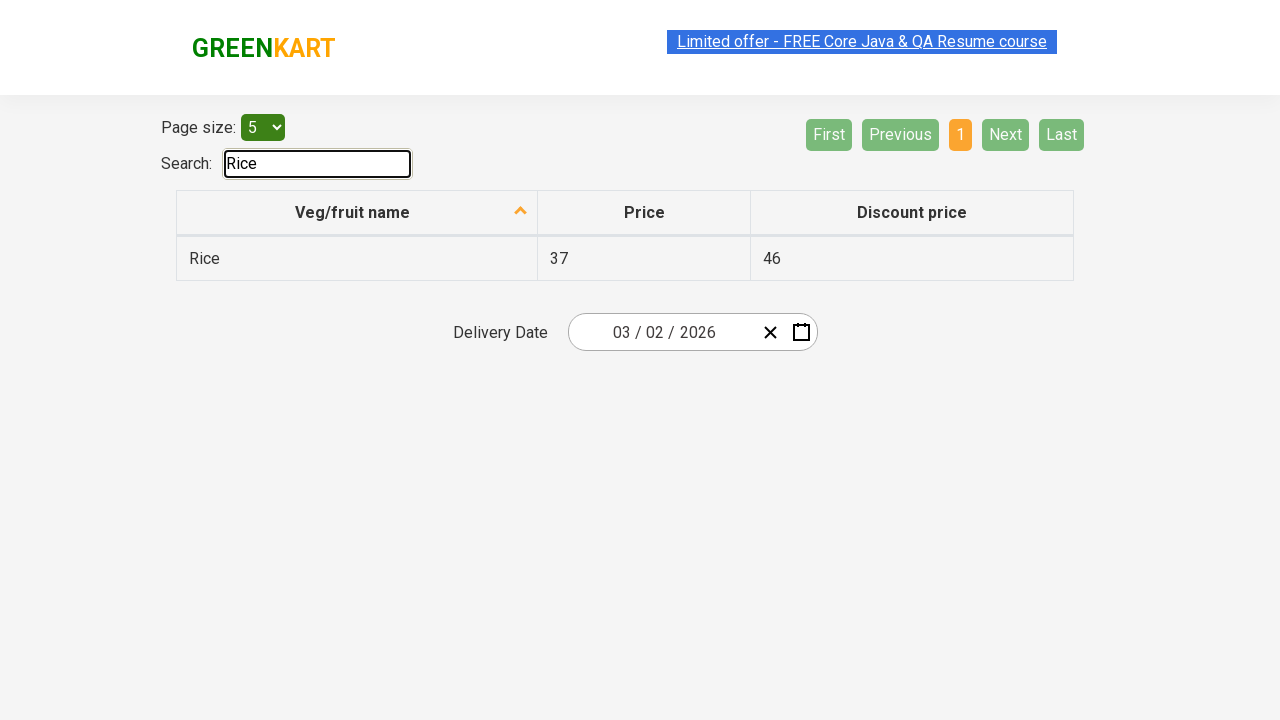

Table results loaded after search
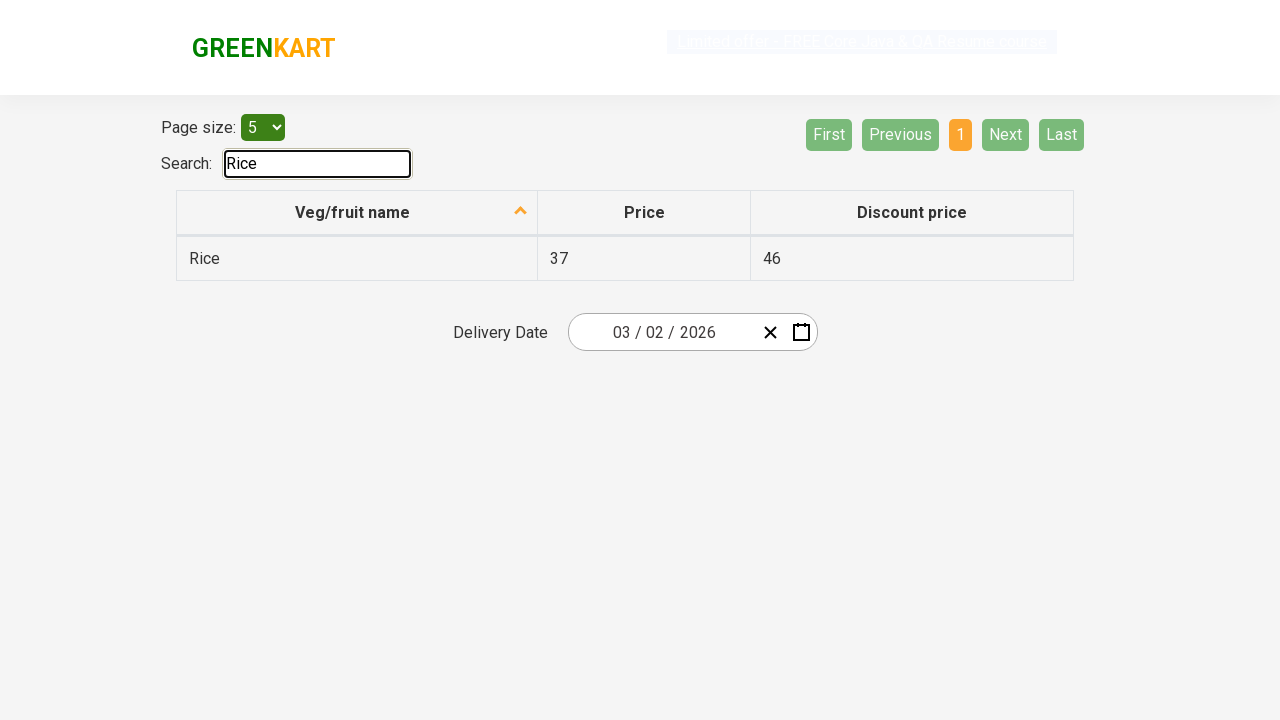

Retrieved 1 filtered results
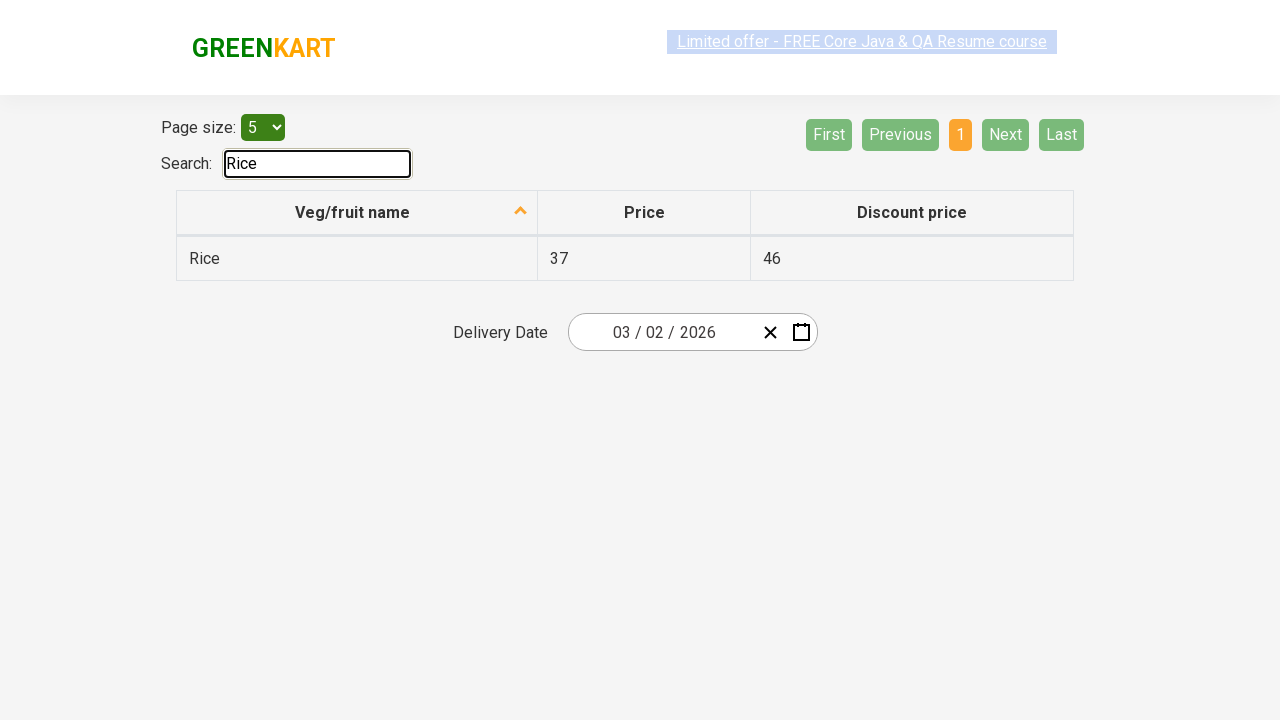

Verified result 'Rice' contains 'Rice'
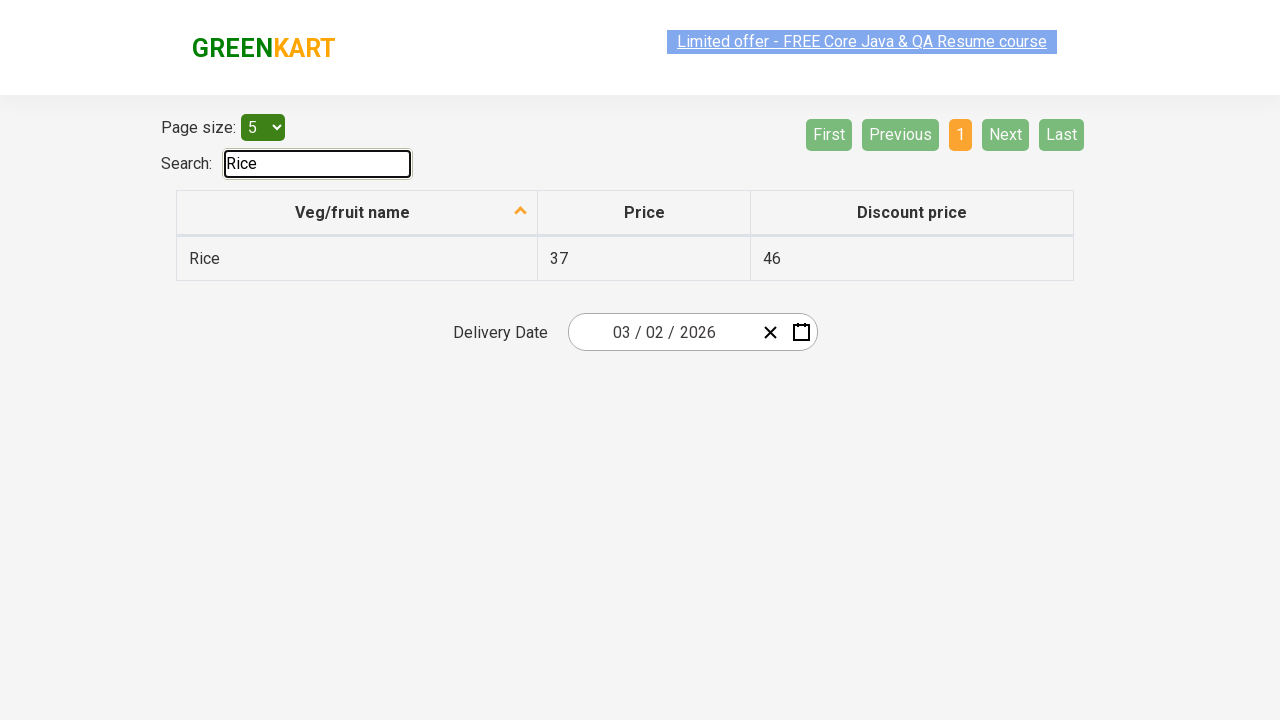

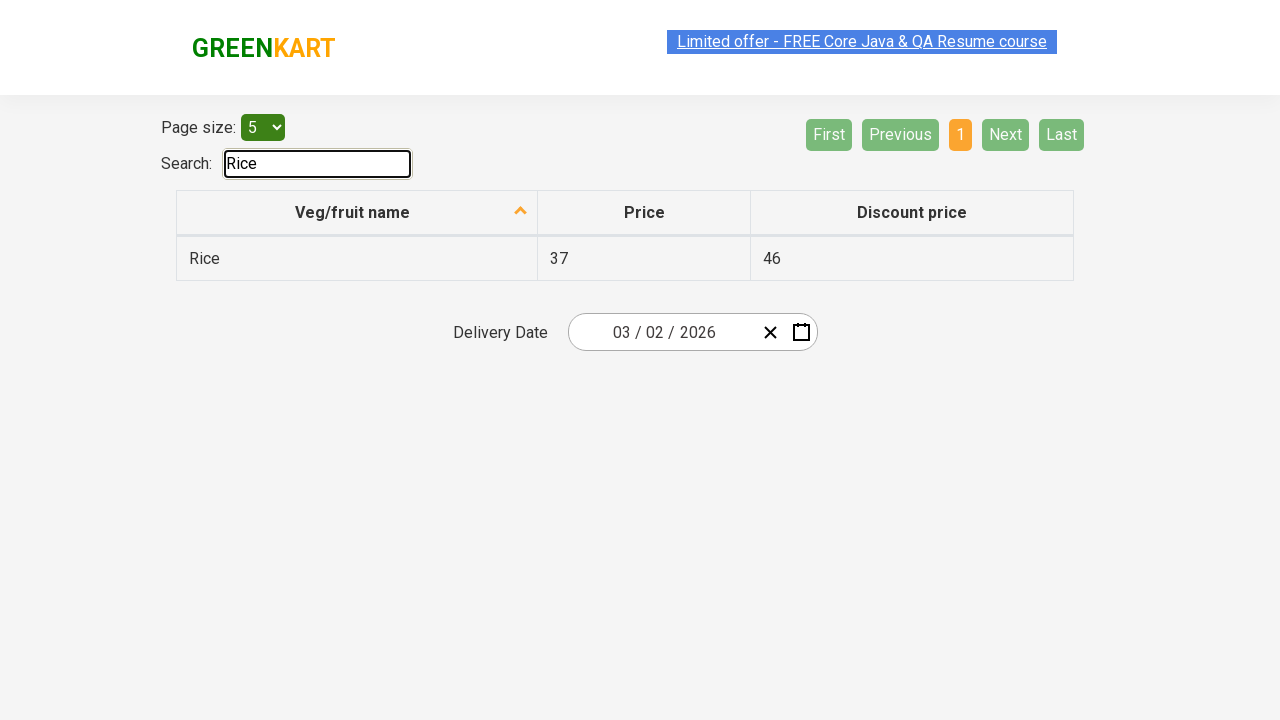